Tests keyboard actions including typing text, selecting all with Ctrl+A, copying with Ctrl+C, tabbing to next field, and pasting with Ctrl+V on a text comparison page

Starting URL: https://gotranscript.com/text-compare

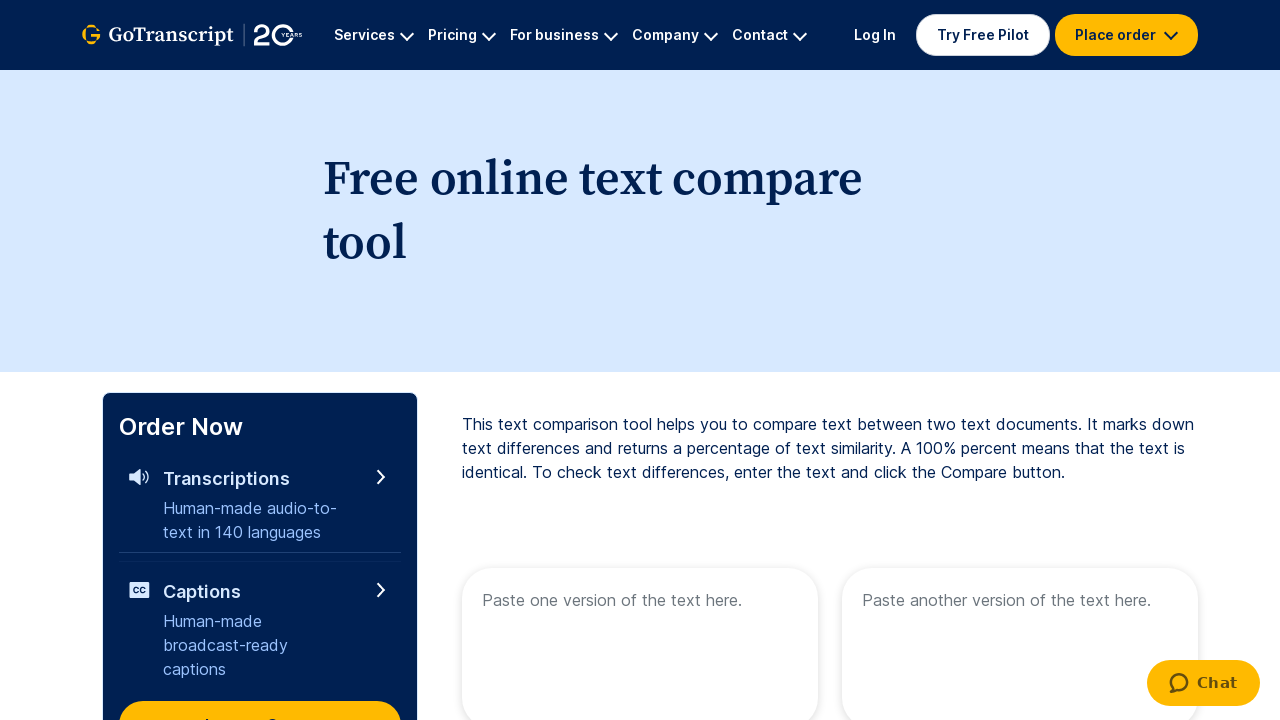

Typed 'welcome to automation' into first text field on [name='text1']
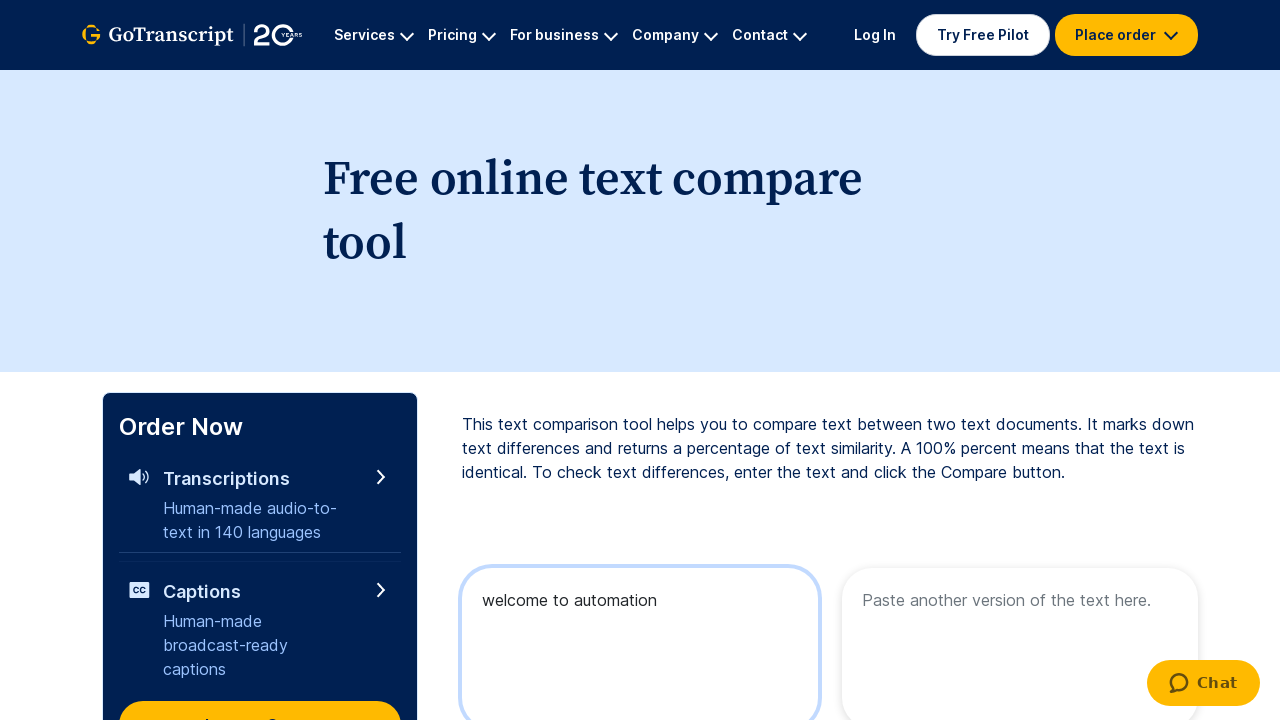

Pressed Ctrl+A to select all text in first field
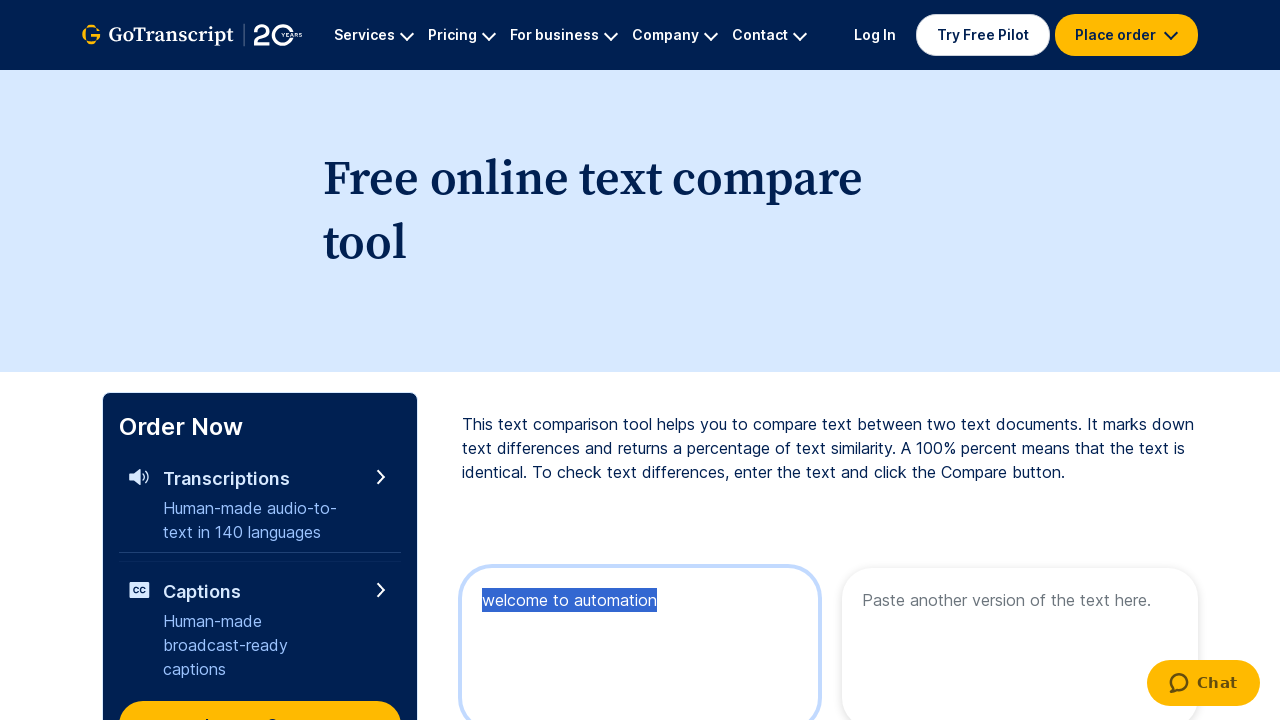

Pressed Ctrl+C to copy selected text
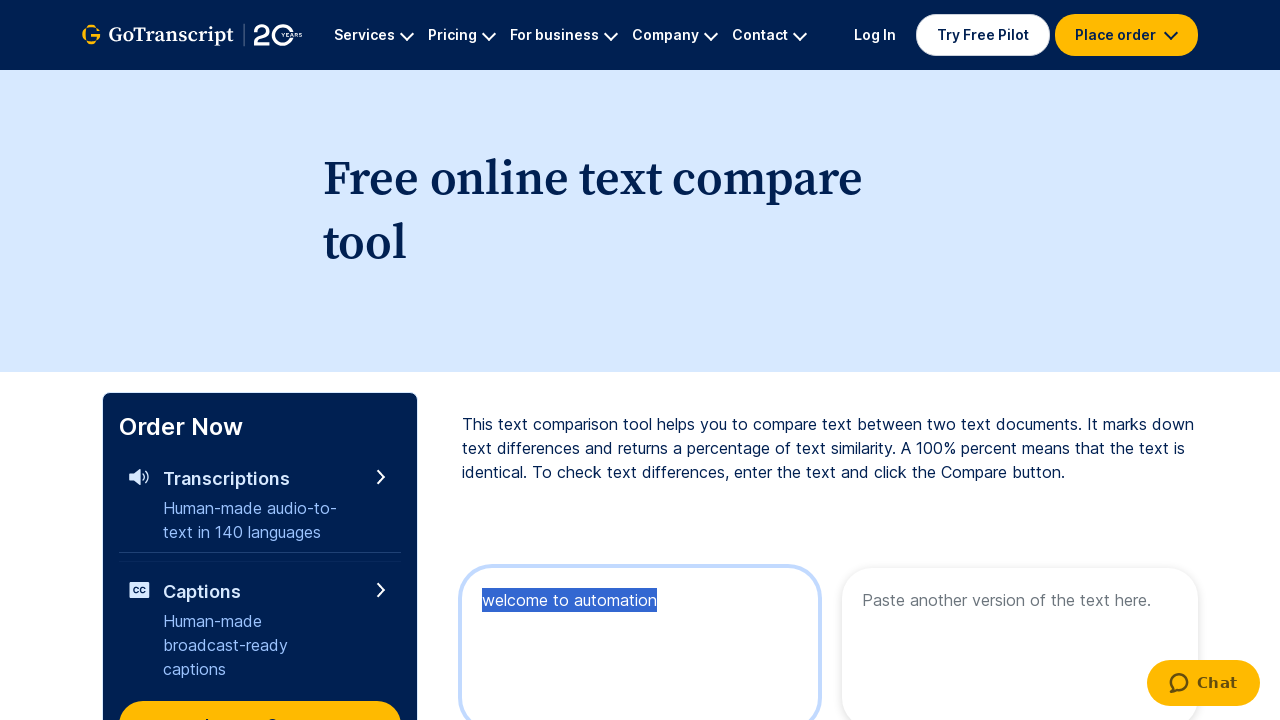

Pressed Tab to move focus to next input field
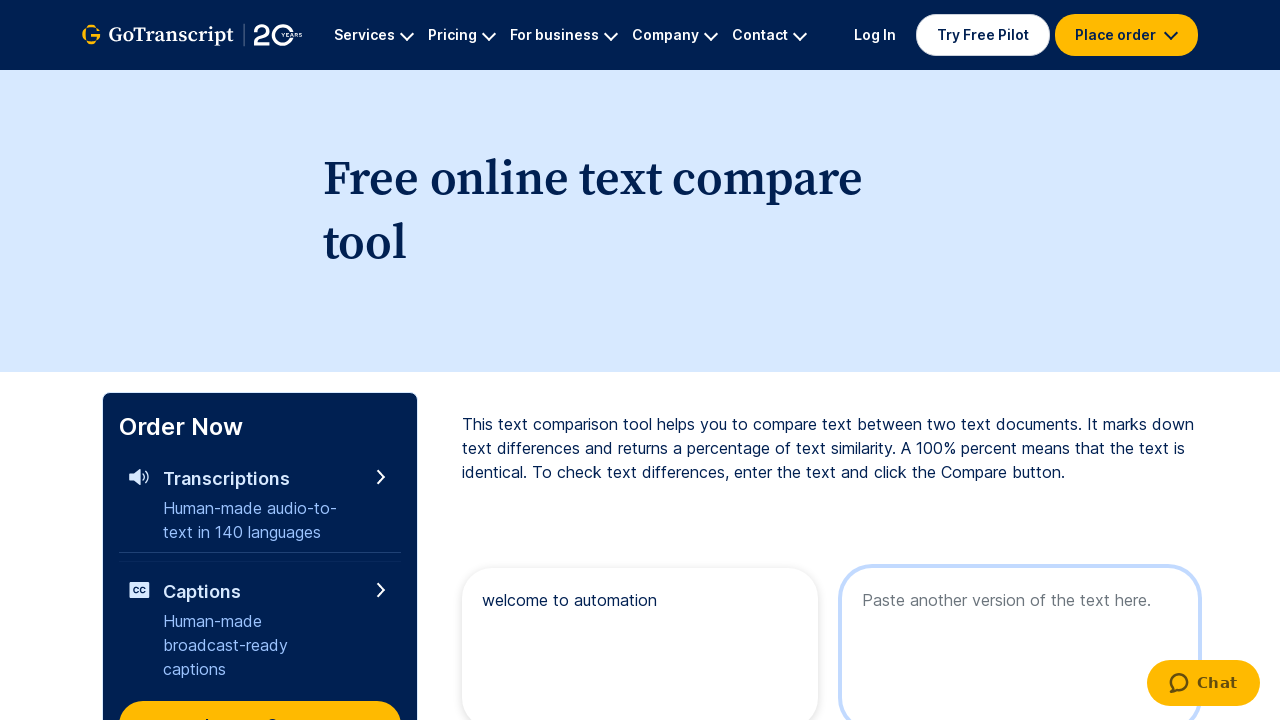

Pressed Ctrl+V to paste copied text into second field
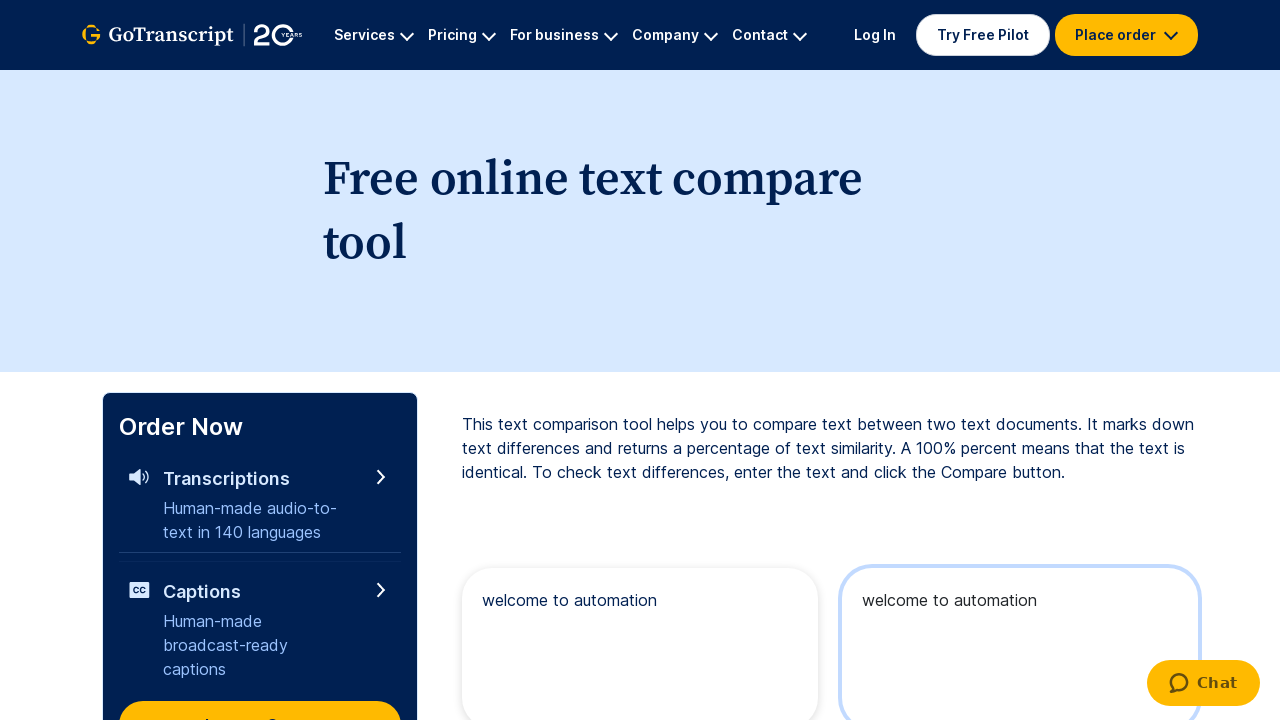

Waited 1 second for paste action to complete
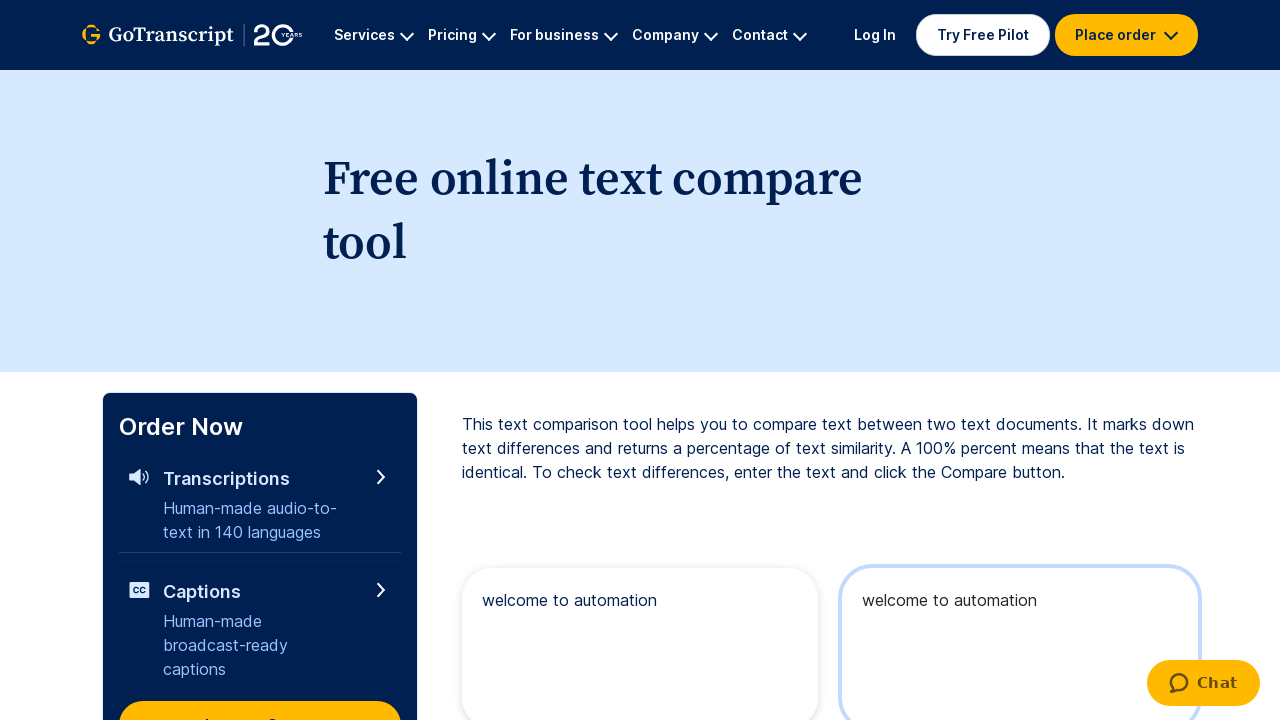

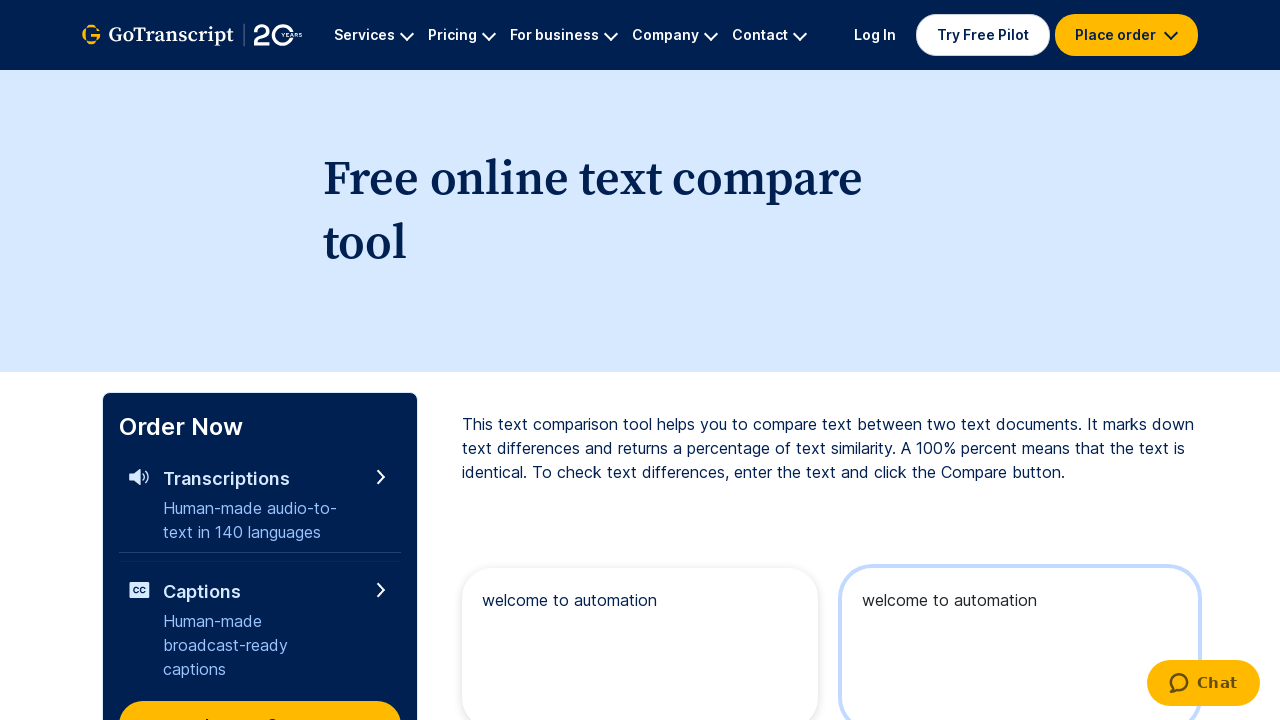